Tests filtering to display only completed todo items

Starting URL: https://demo.playwright.dev/todomvc

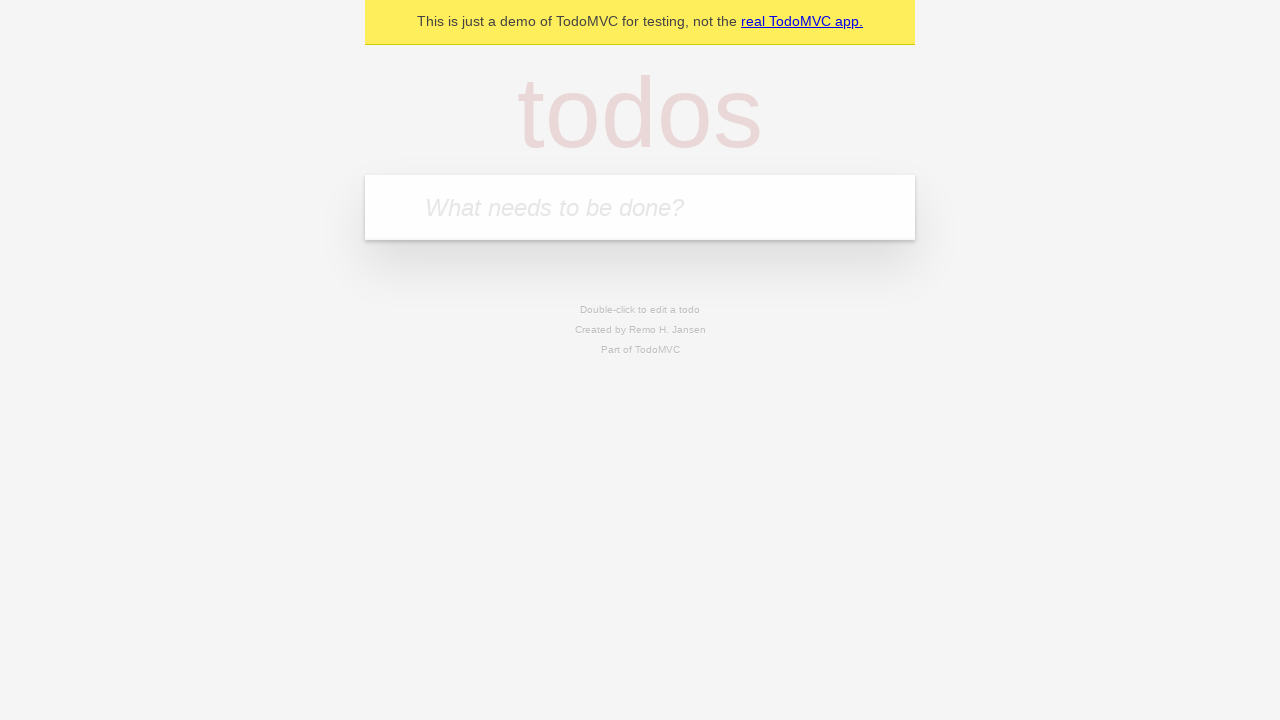

Filled todo input with 'buy some cheese' on internal:attr=[placeholder="What needs to be done?"i]
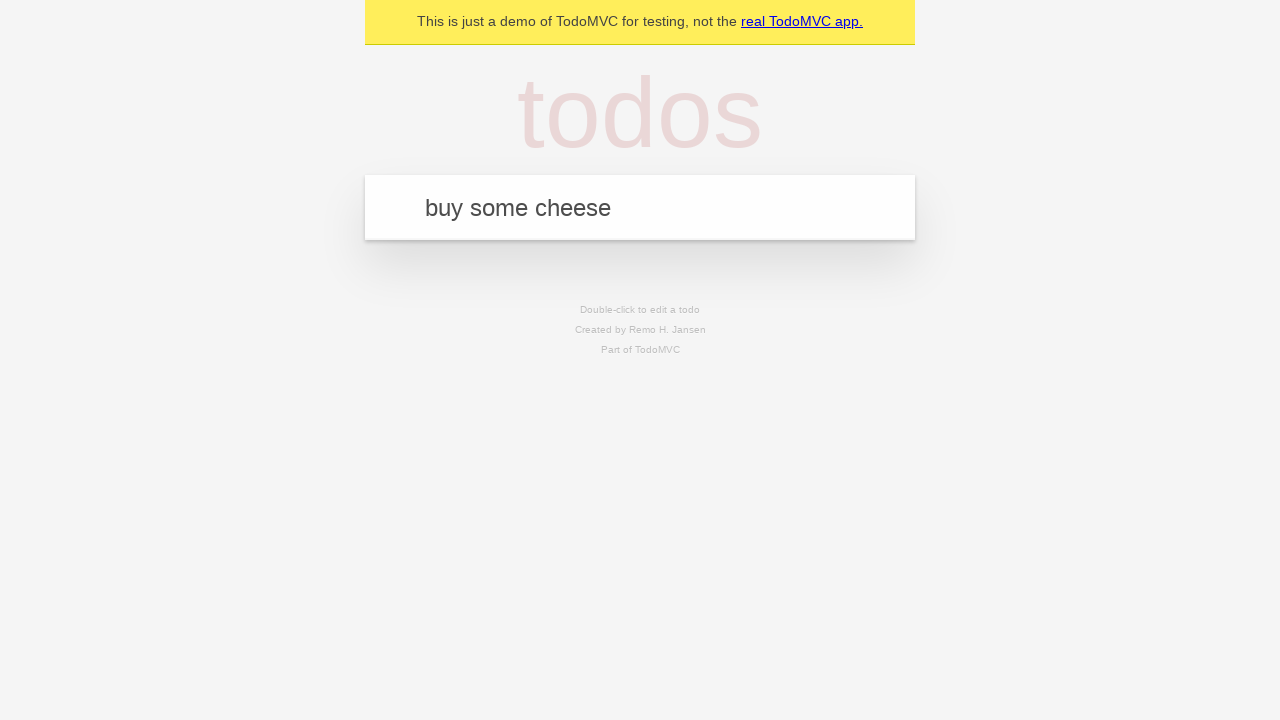

Pressed Enter to add 'buy some cheese' to todo list on internal:attr=[placeholder="What needs to be done?"i]
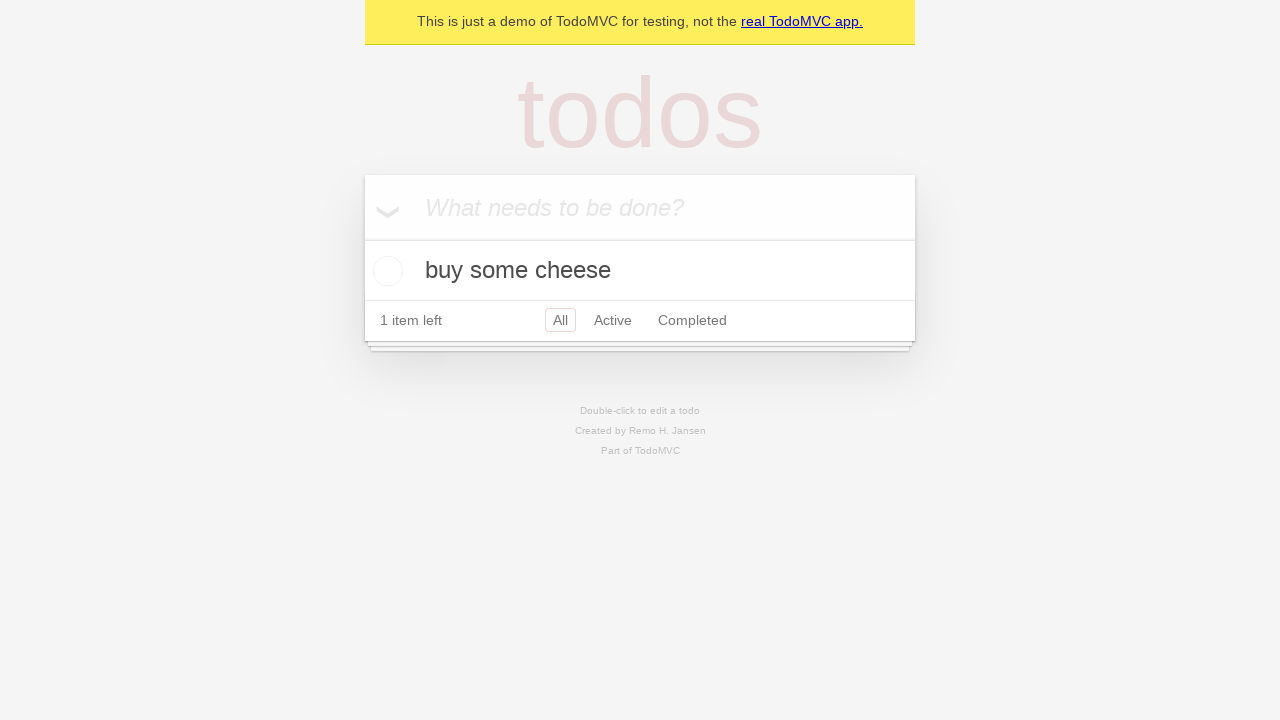

Filled todo input with 'feed the cat' on internal:attr=[placeholder="What needs to be done?"i]
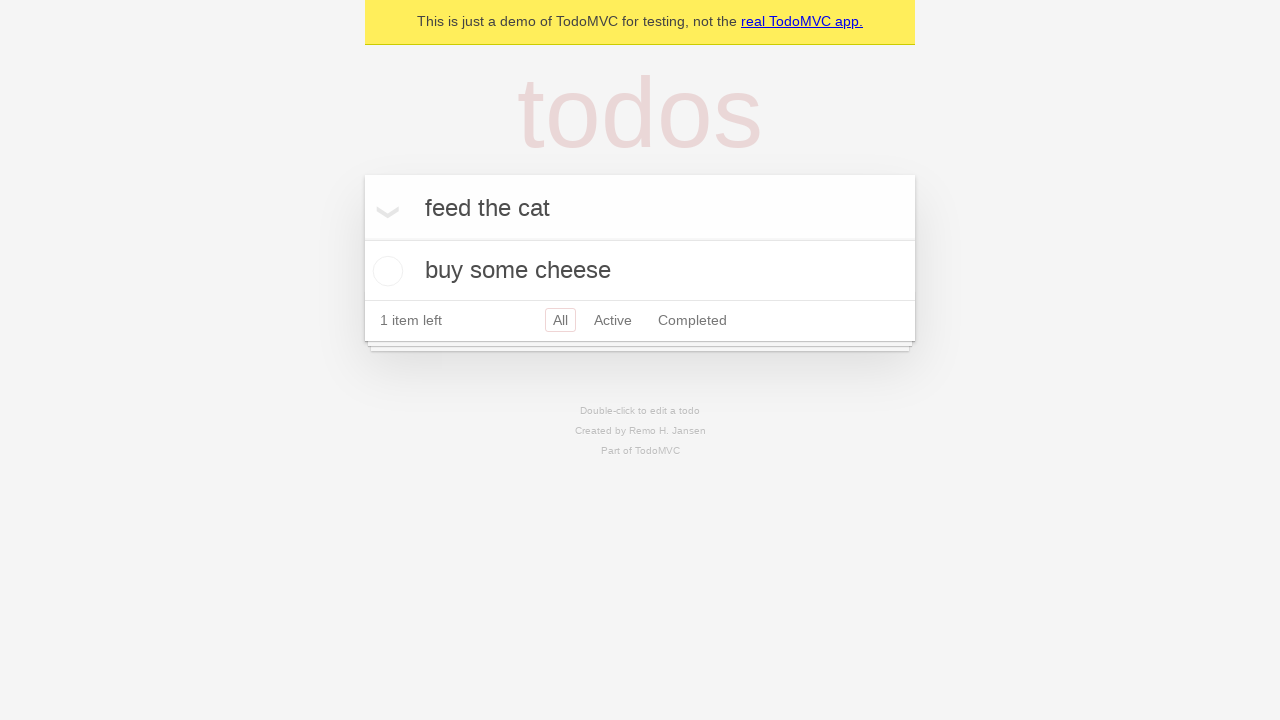

Pressed Enter to add 'feed the cat' to todo list on internal:attr=[placeholder="What needs to be done?"i]
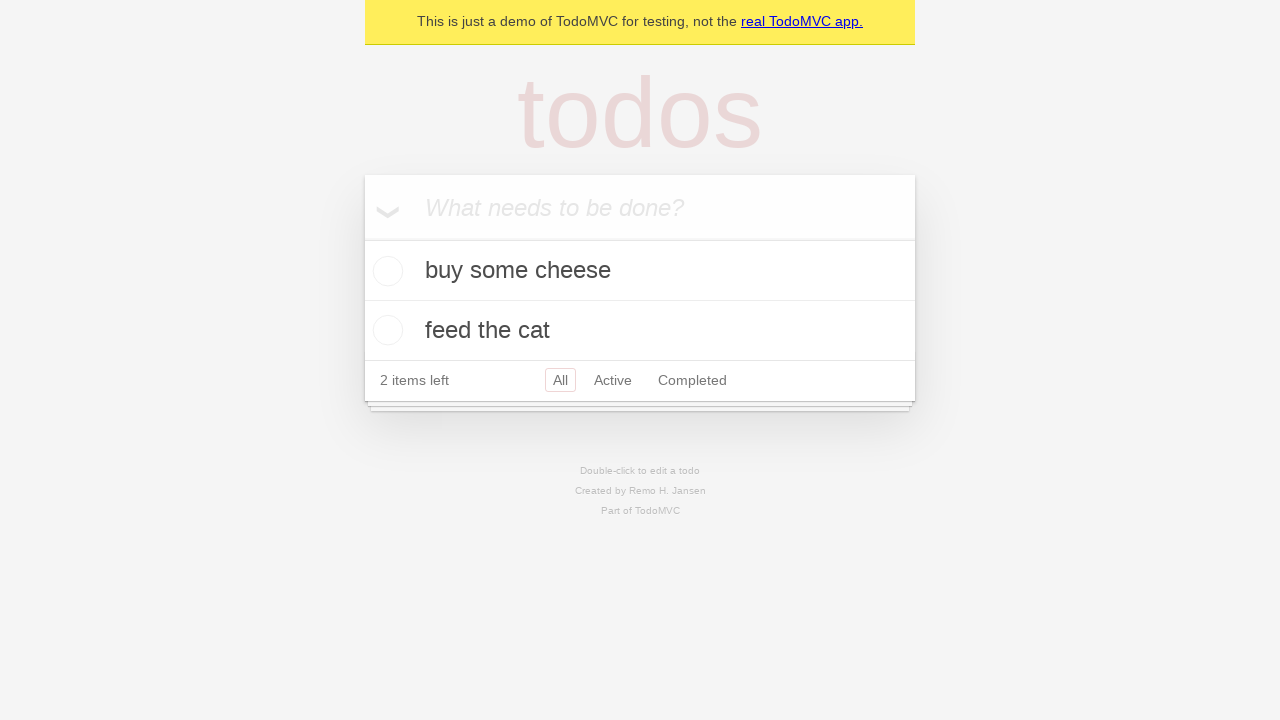

Filled todo input with 'book a doctors appointment' on internal:attr=[placeholder="What needs to be done?"i]
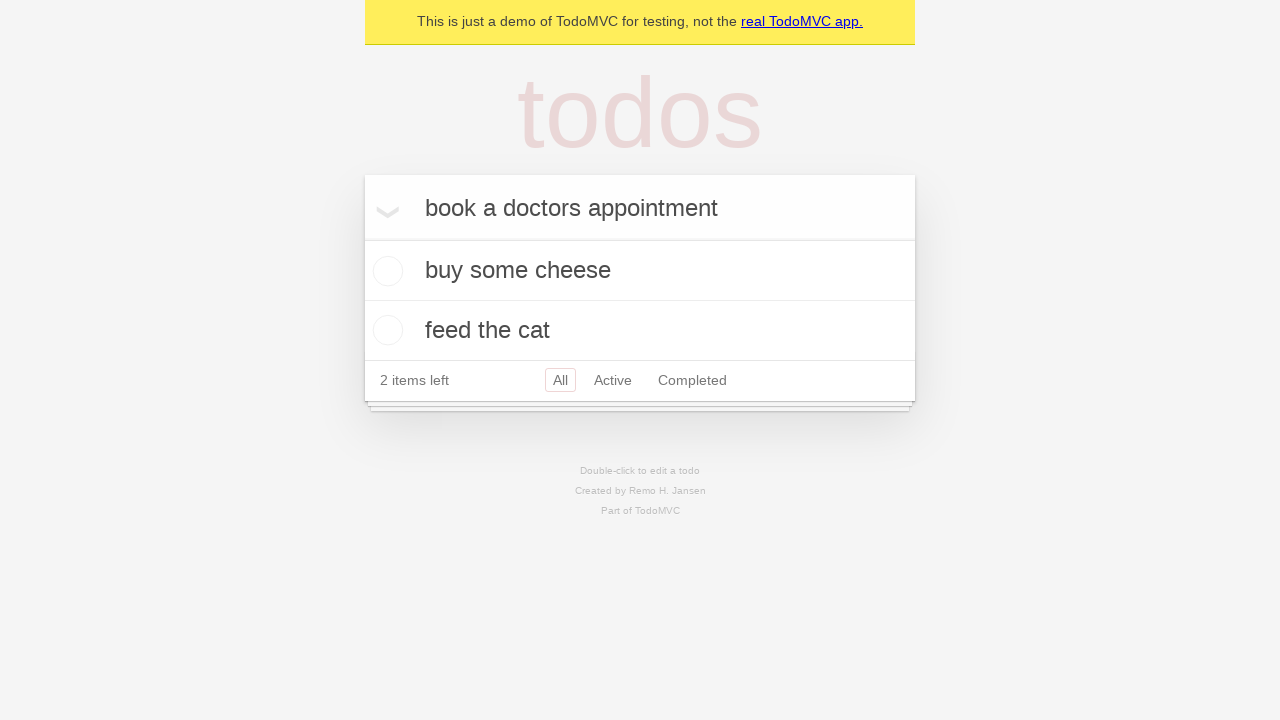

Pressed Enter to add 'book a doctors appointment' to todo list on internal:attr=[placeholder="What needs to be done?"i]
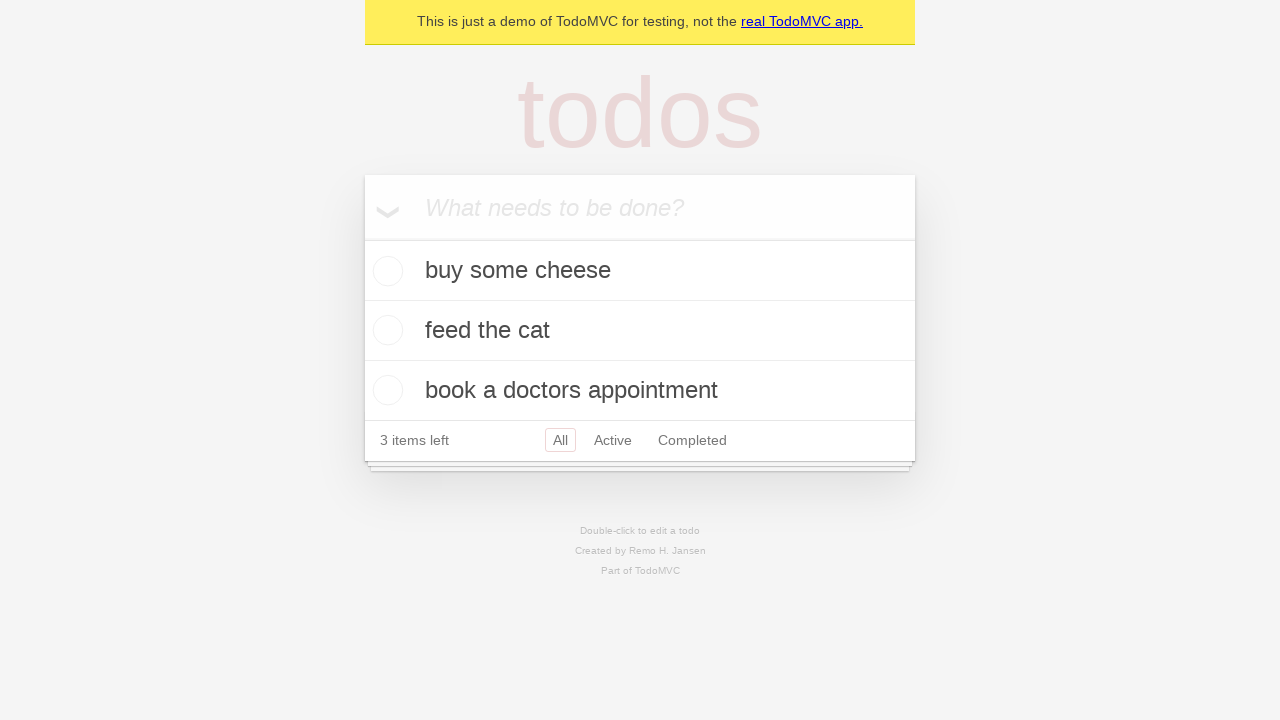

Checked the checkbox for the second todo item to mark it complete at (385, 330) on internal:testid=[data-testid="todo-item"s] >> nth=1 >> internal:role=checkbox
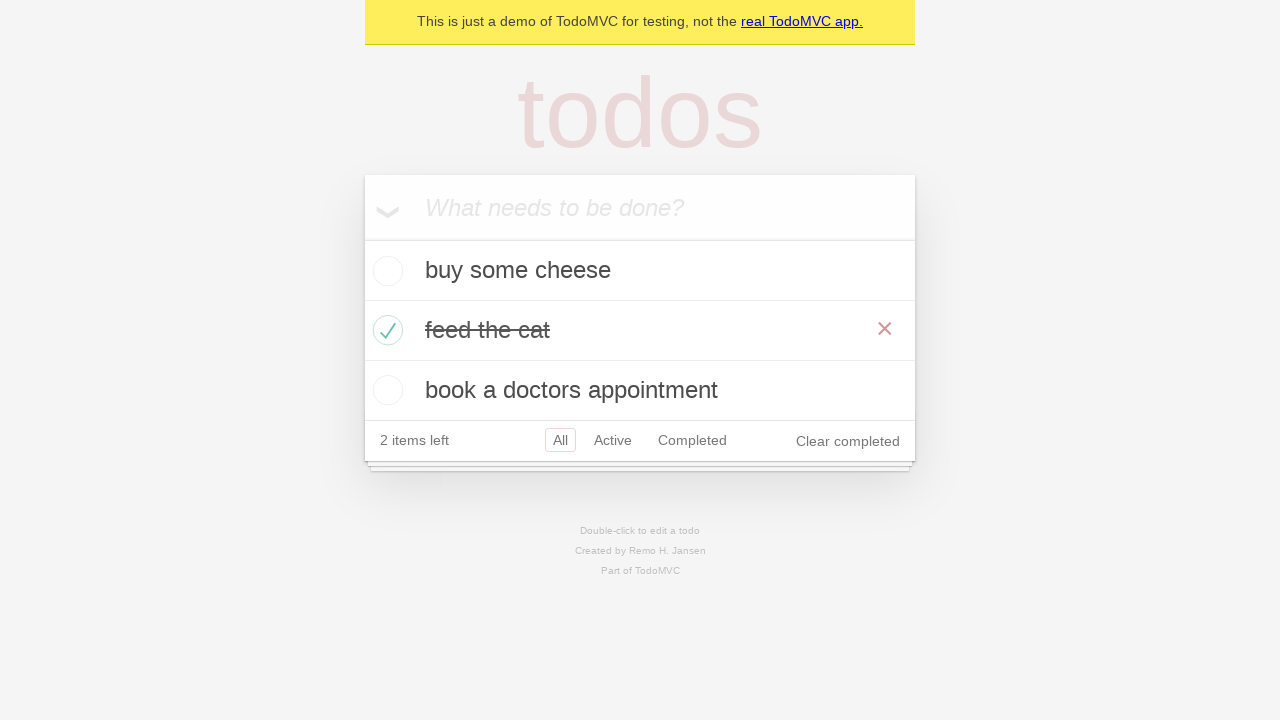

Clicked the 'Completed' filter link at (692, 440) on internal:role=link[name="Completed"i]
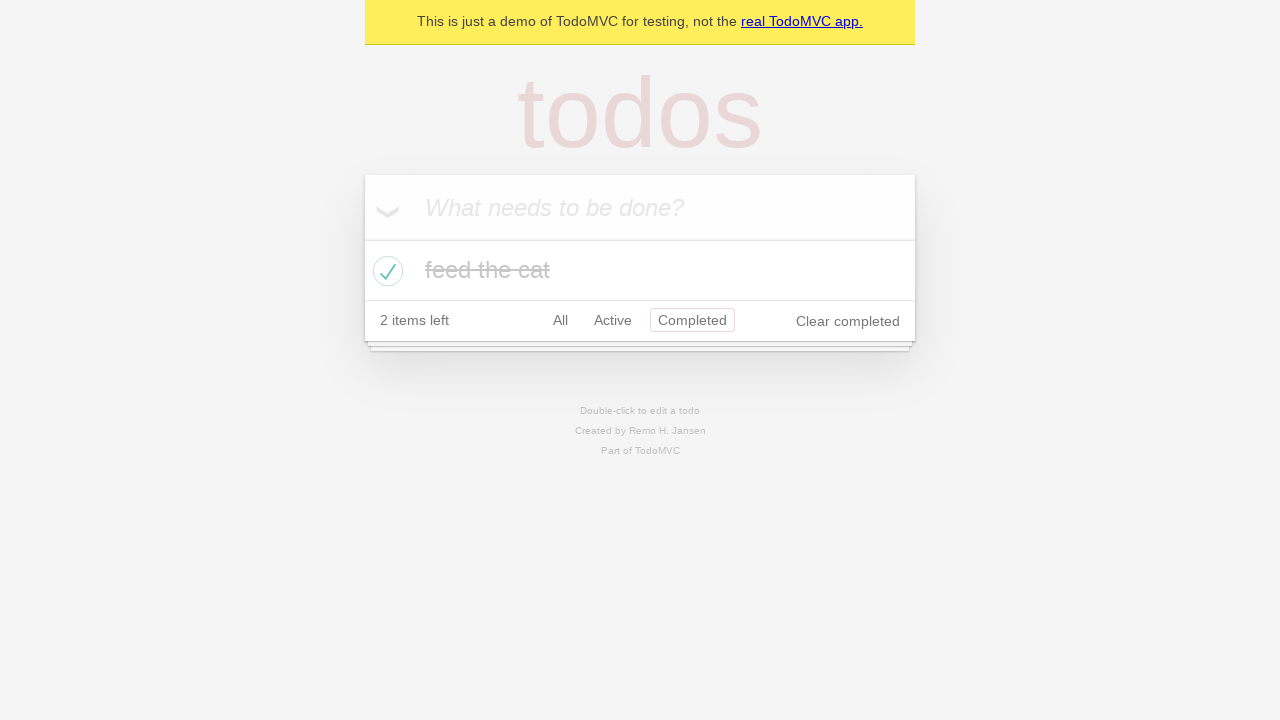

Waited for filtered view to render
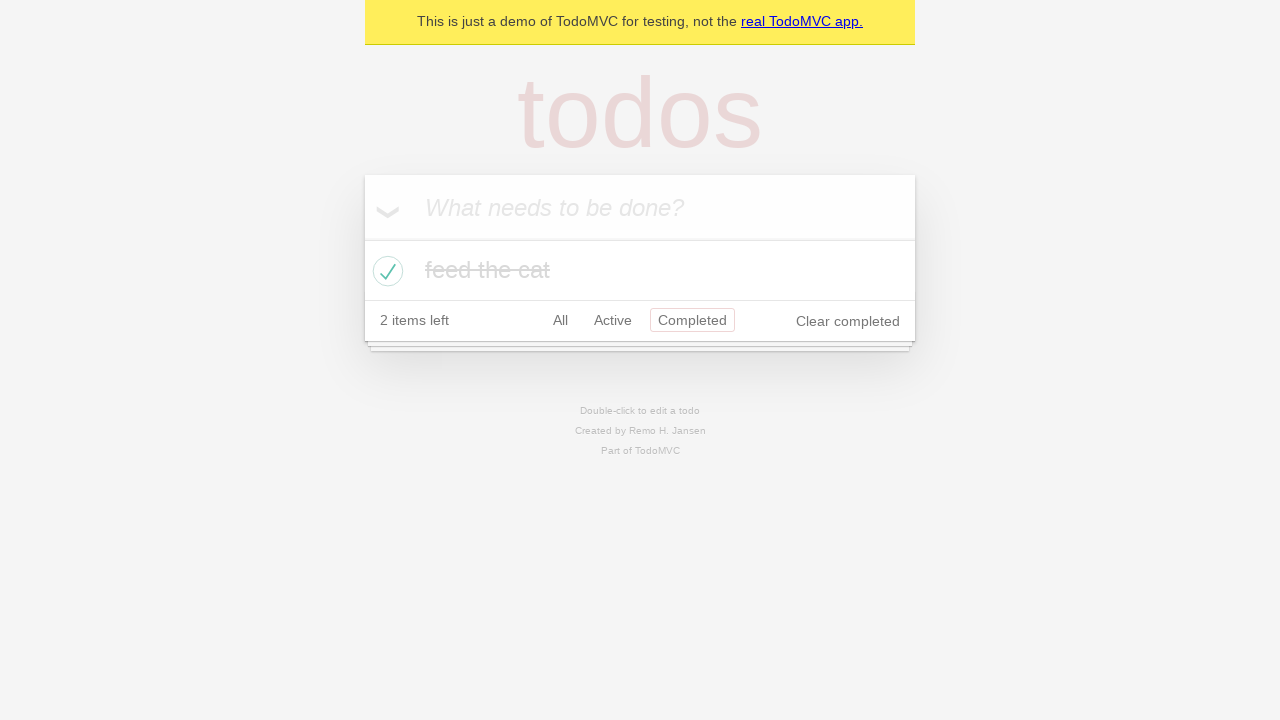

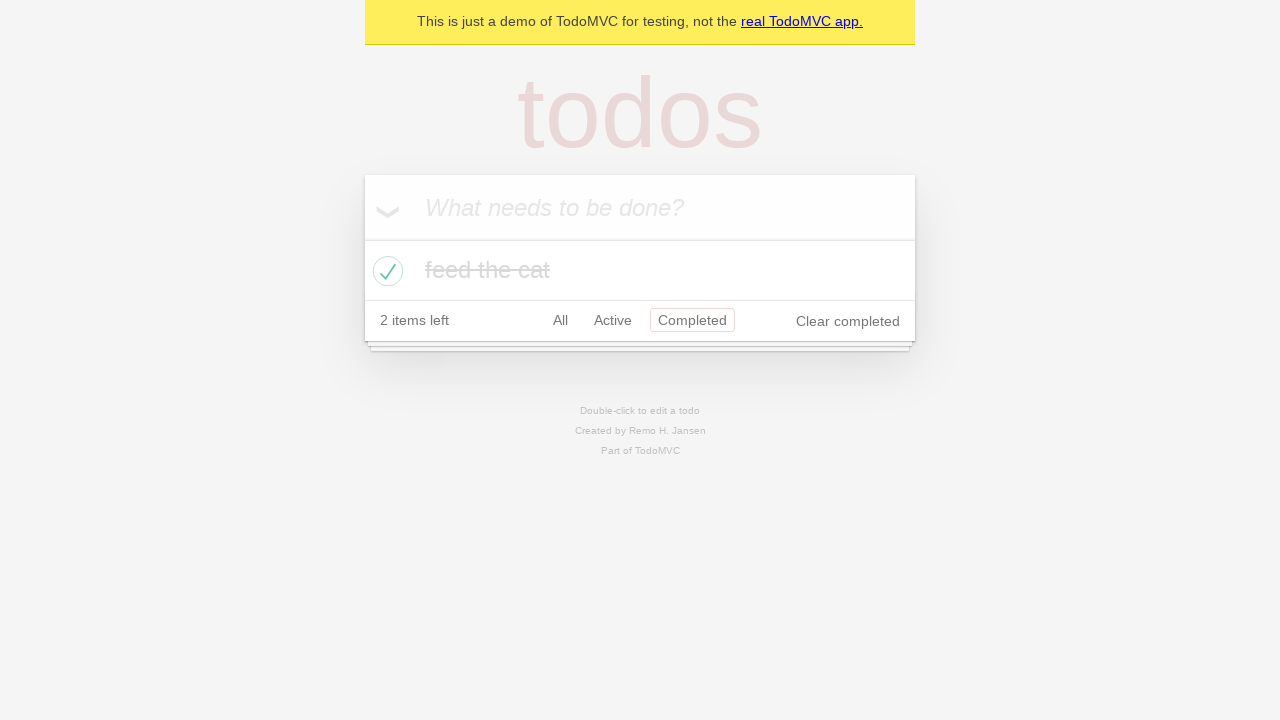